Tests input validation by entering non-numeric values ("a", "a", "a") and verifying the application handles invalid input correctly

Starting URL: http://www.vanilton.net/triangulo/#

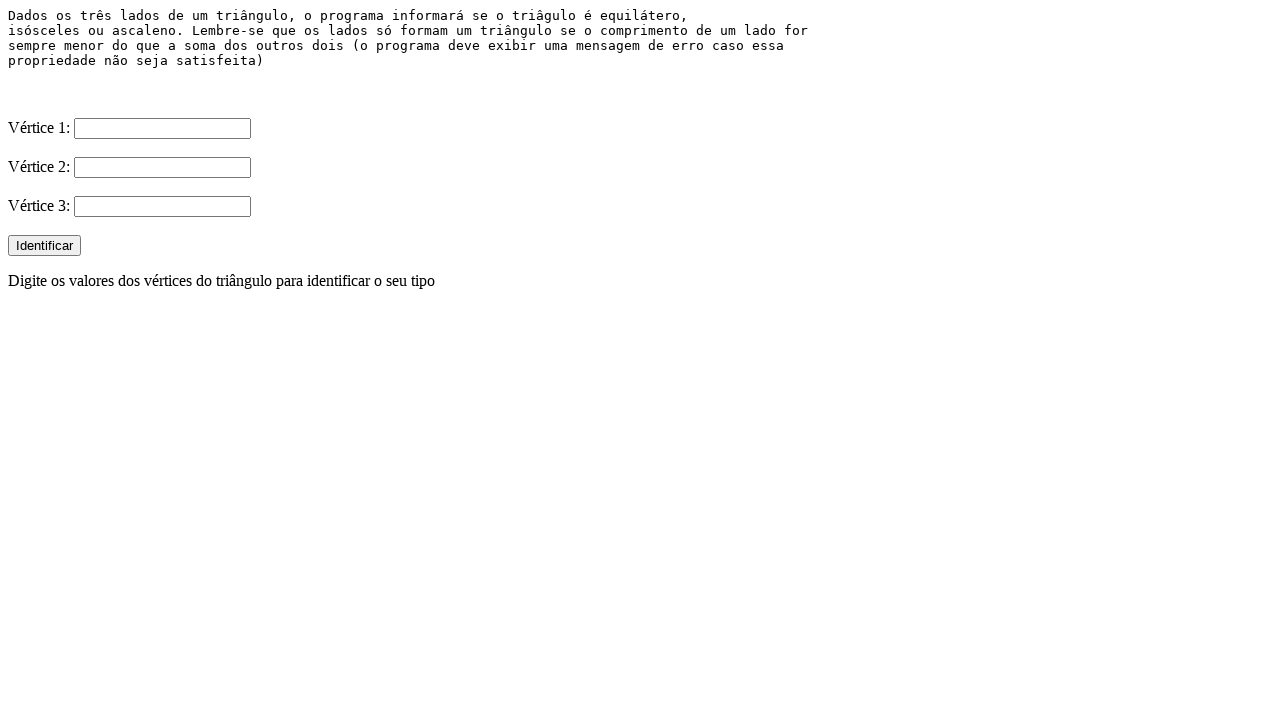

Filled V1 input field with non-numeric value 'a' on input[name='V1']
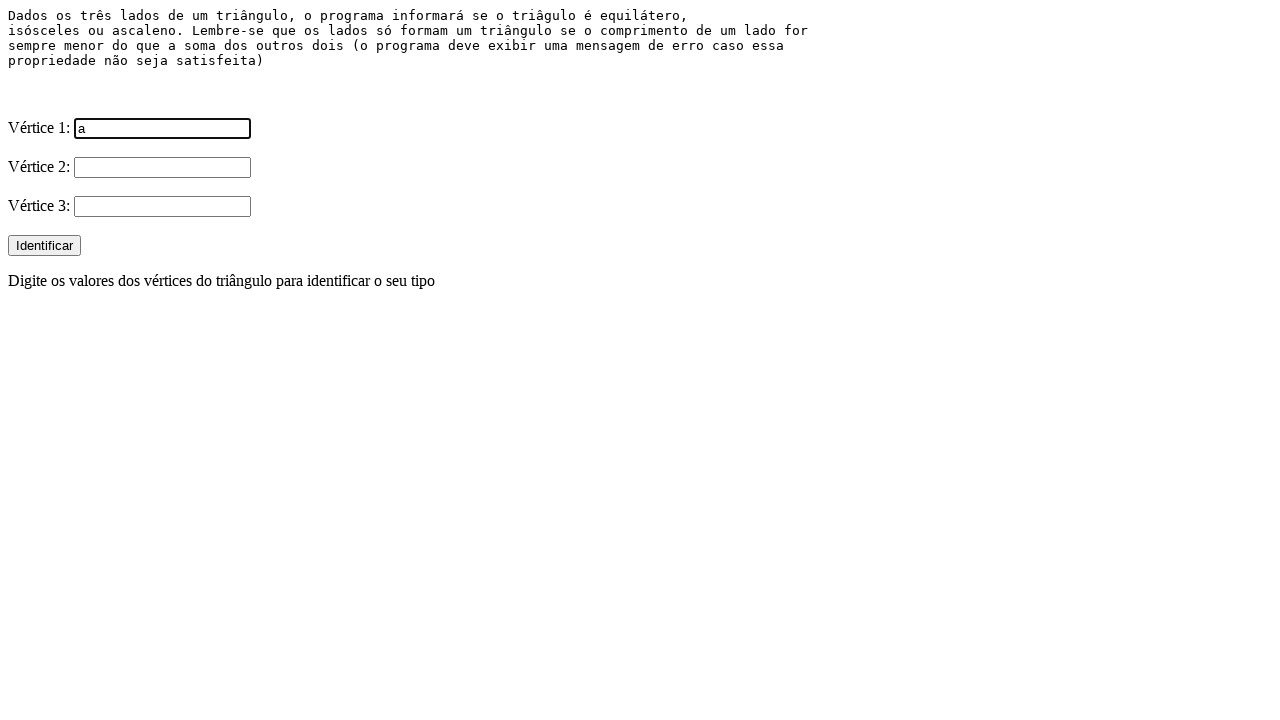

Filled V2 input field with non-numeric value 'a' on input[name='V2']
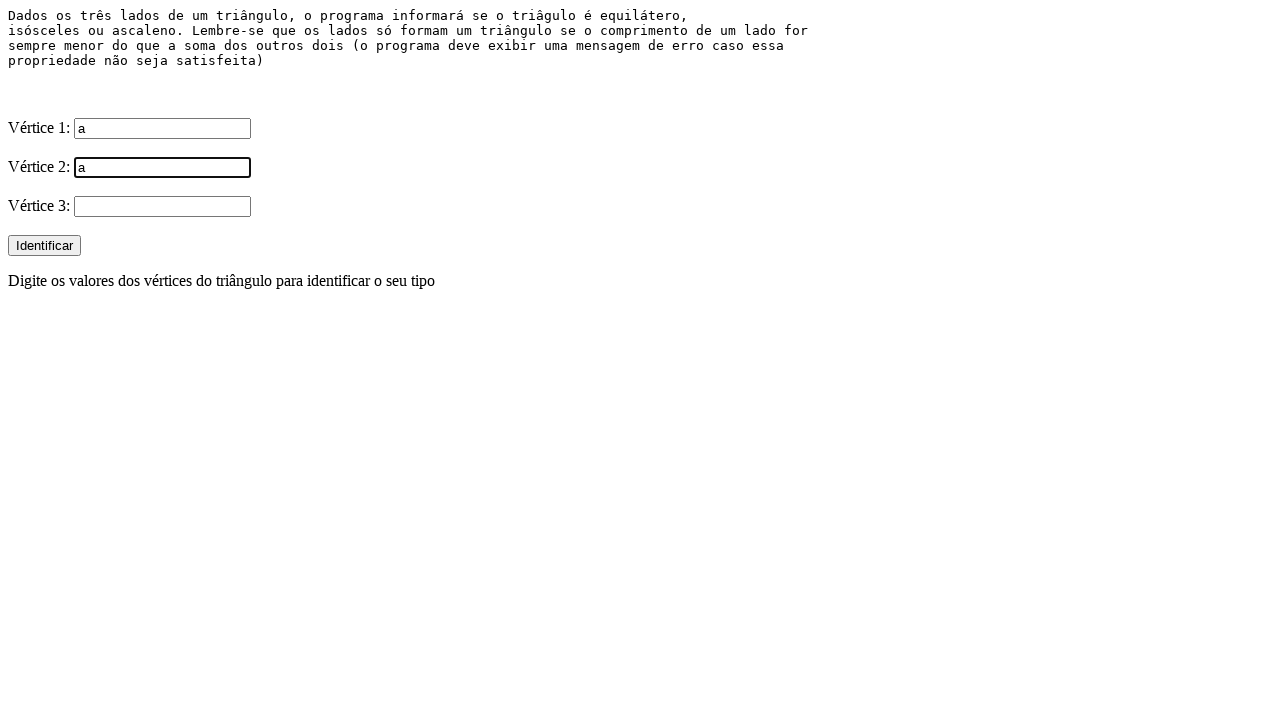

Filled V3 input field with non-numeric value 'a' on input[name='V3']
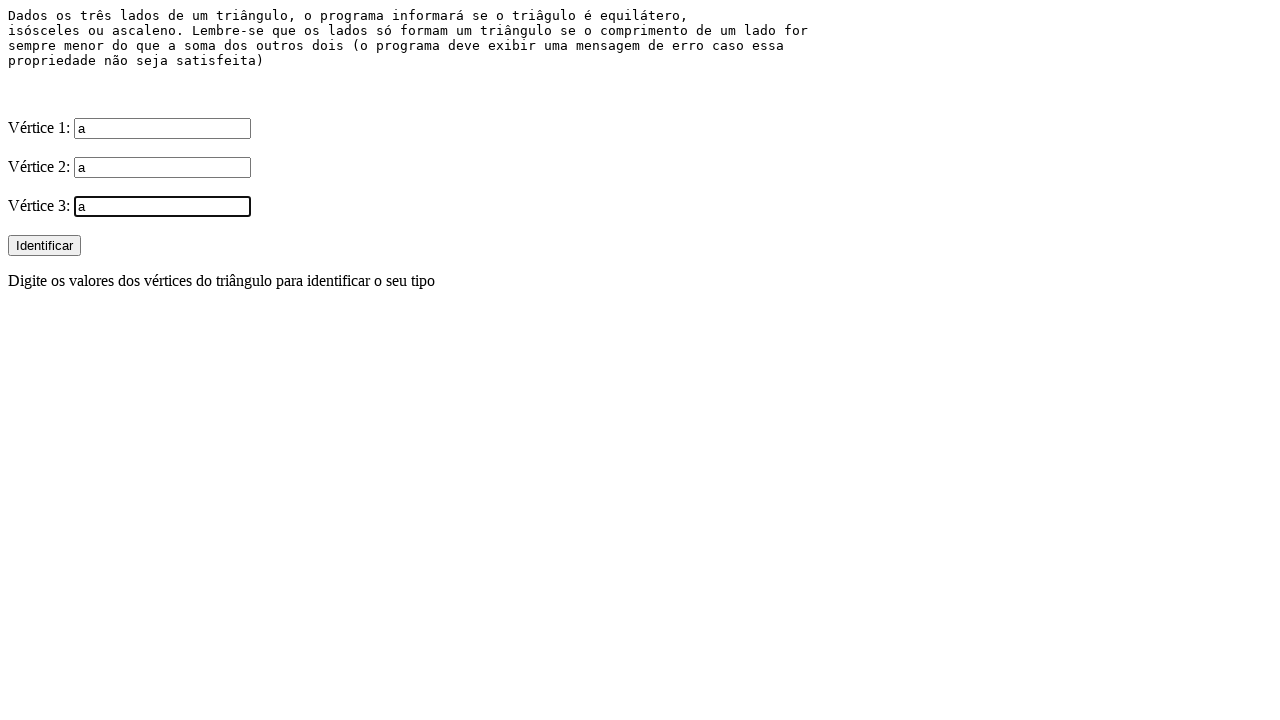

Pressed Enter to submit the form with invalid input on input >> nth=0
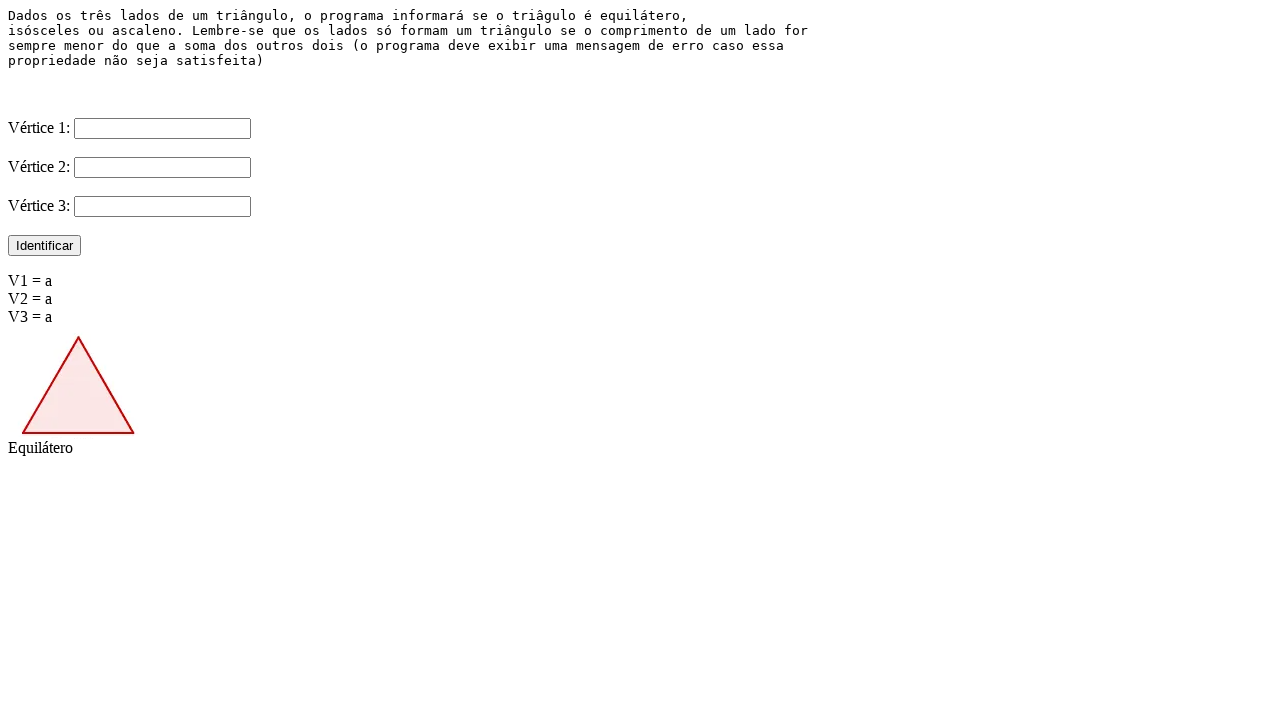

Waited for result div to appear, validating error handling
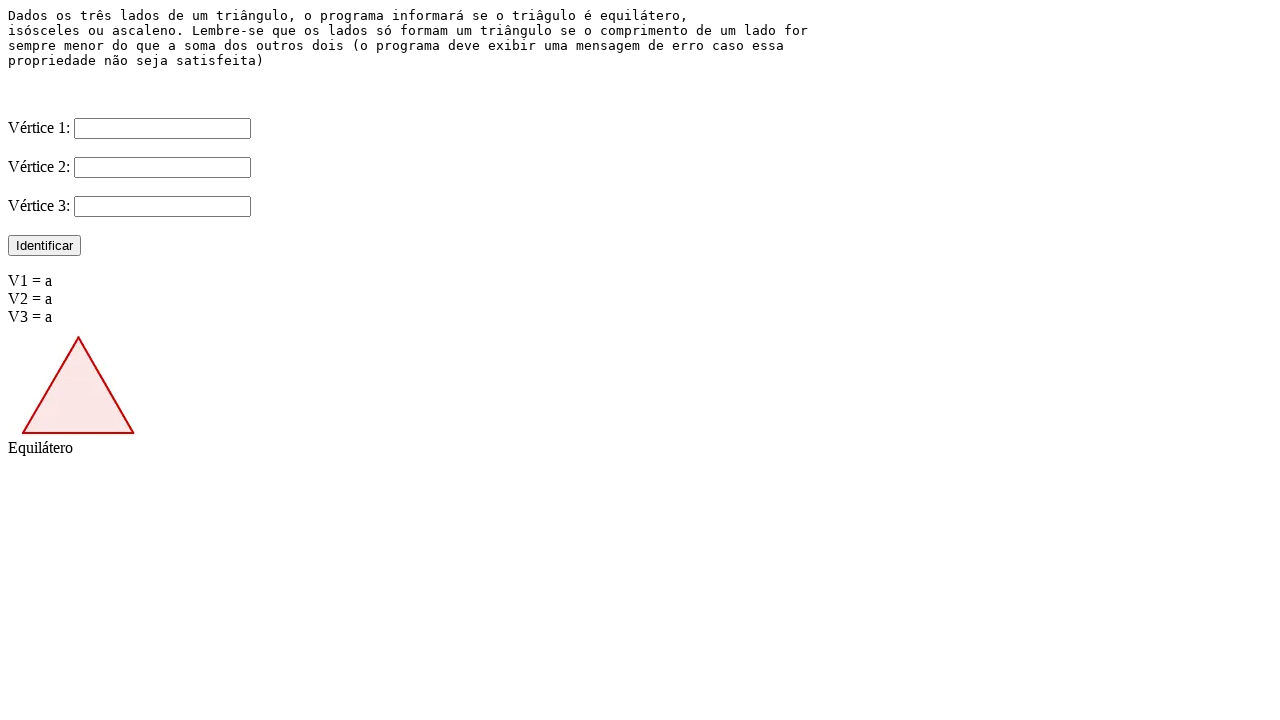

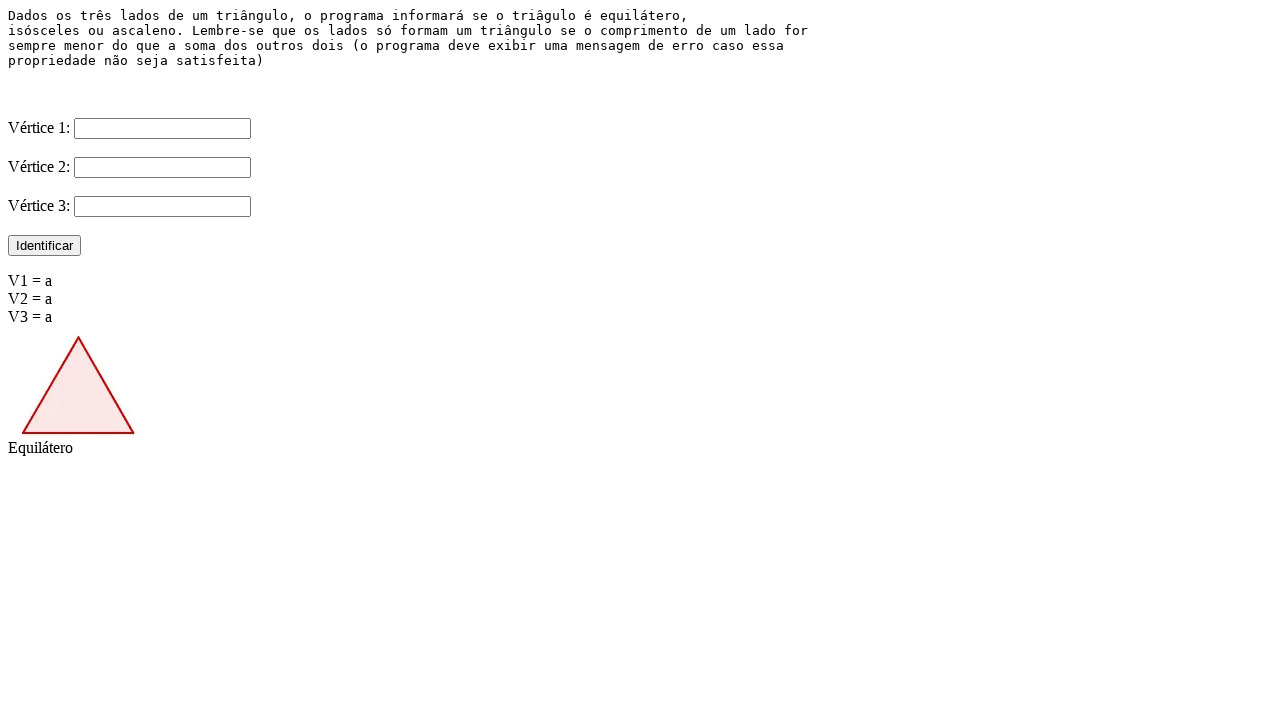